Tests iframe interaction by switching to an iframe and entering text in a search field within it

Starting URL: https://www.globalsqa.com/demo-site/frames-and-windows/#iFrame

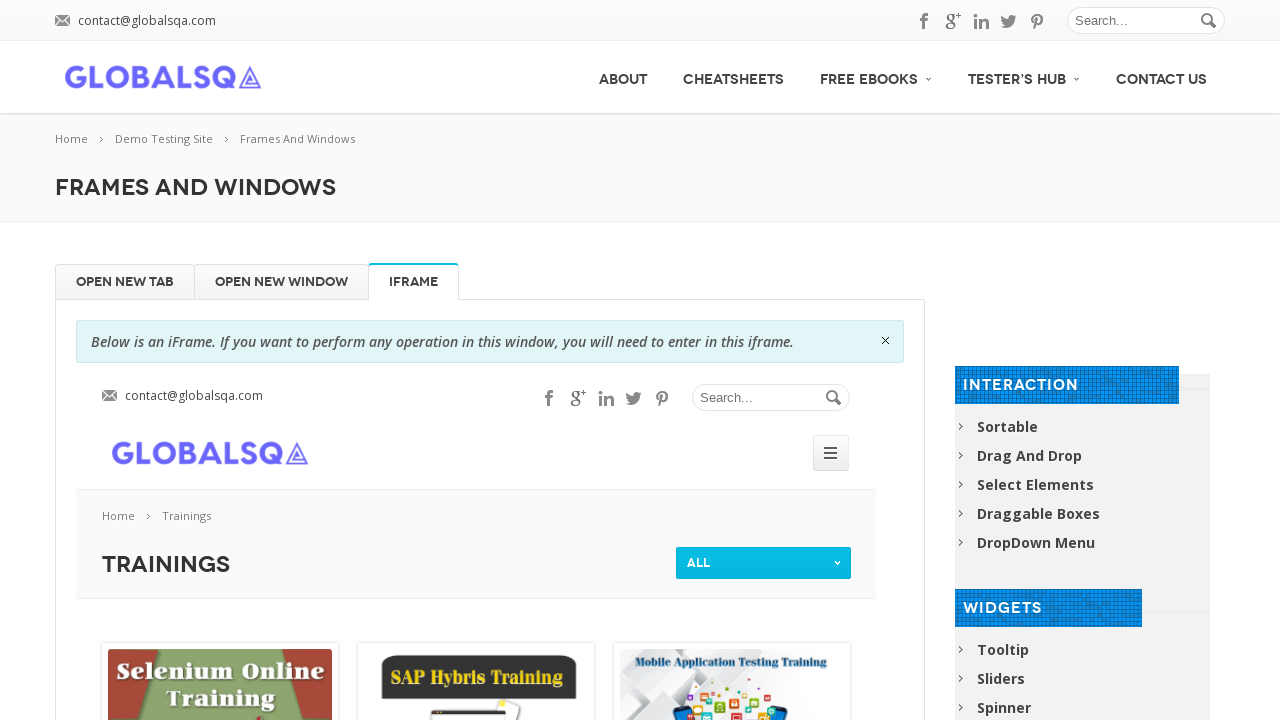

Switched to iframe with name 'globalSqa'
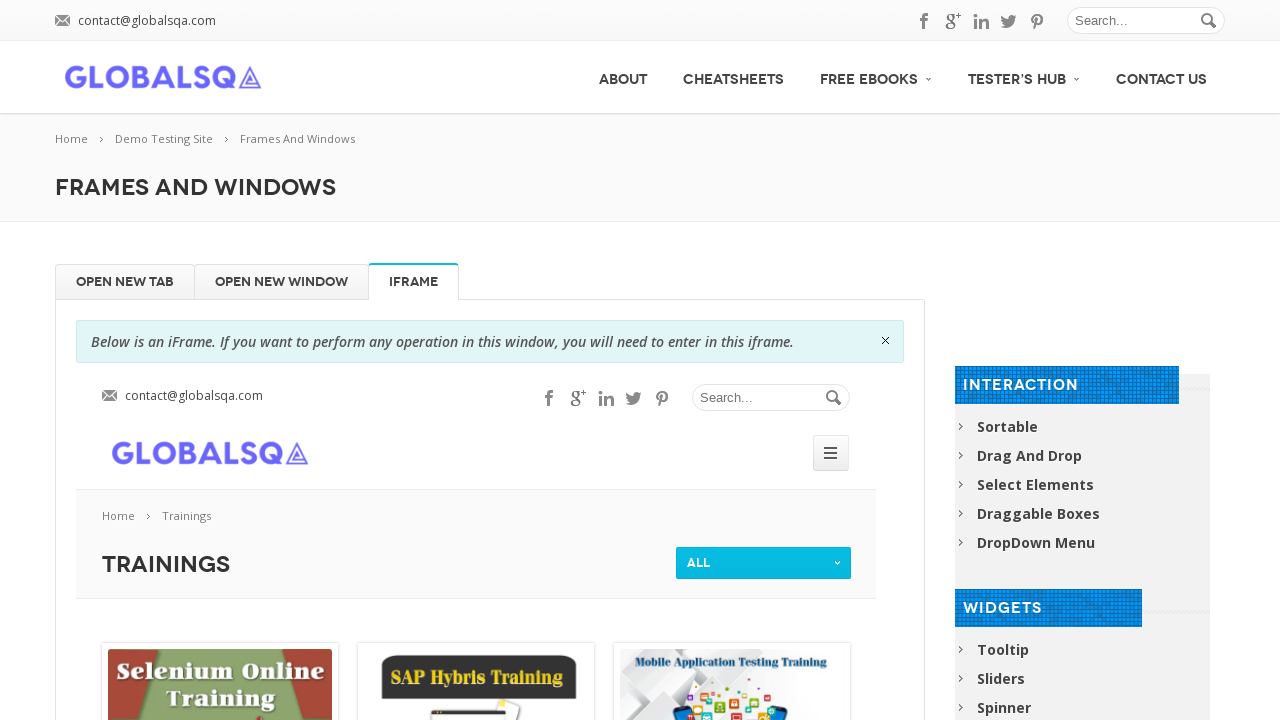

Filled search field within iframe with 'IFRAME' on input#s
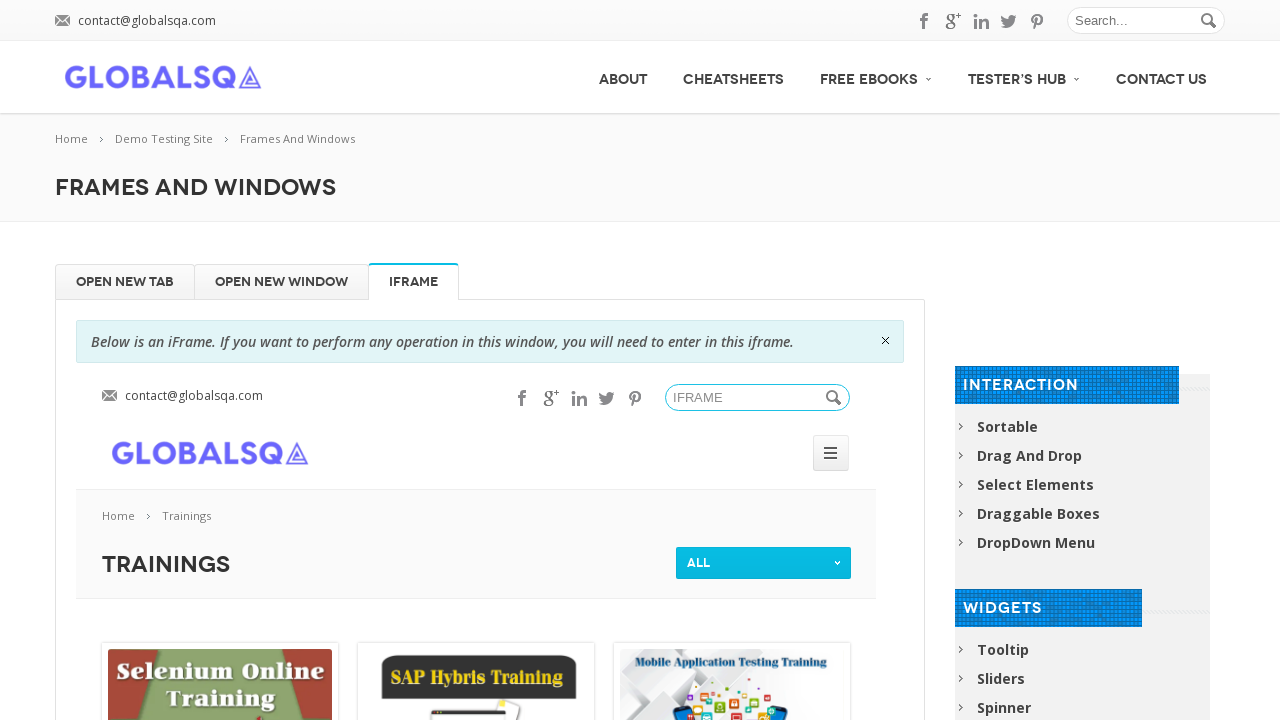

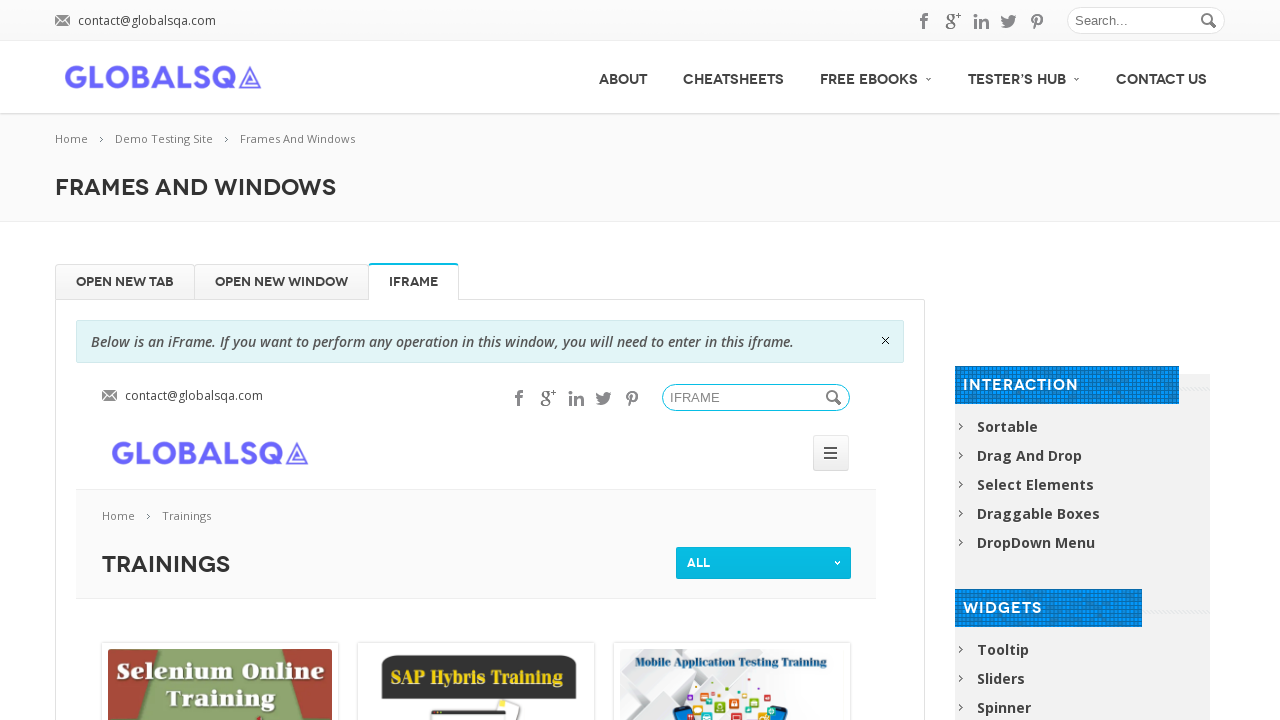